Tests un-marking todo items as complete by unchecking their checkboxes.

Starting URL: https://demo.playwright.dev/todomvc

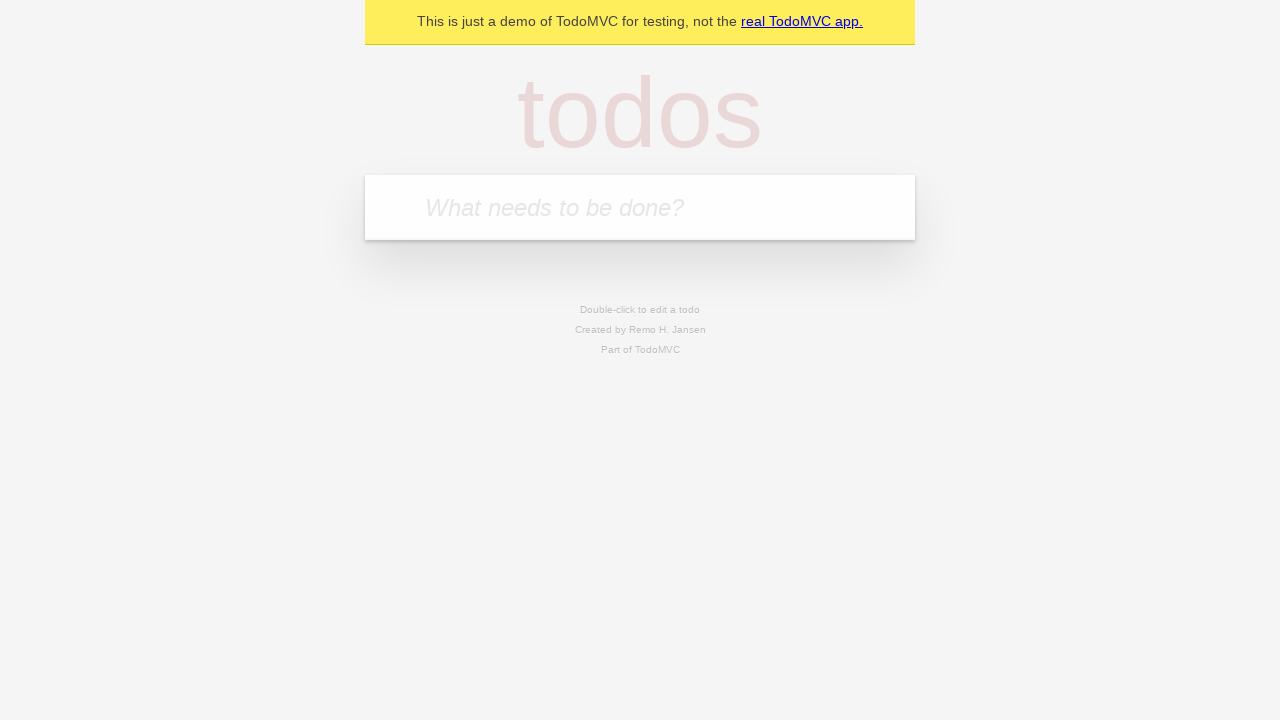

Filled todo input with 'buy some cheese' on internal:attr=[placeholder="What needs to be done?"i]
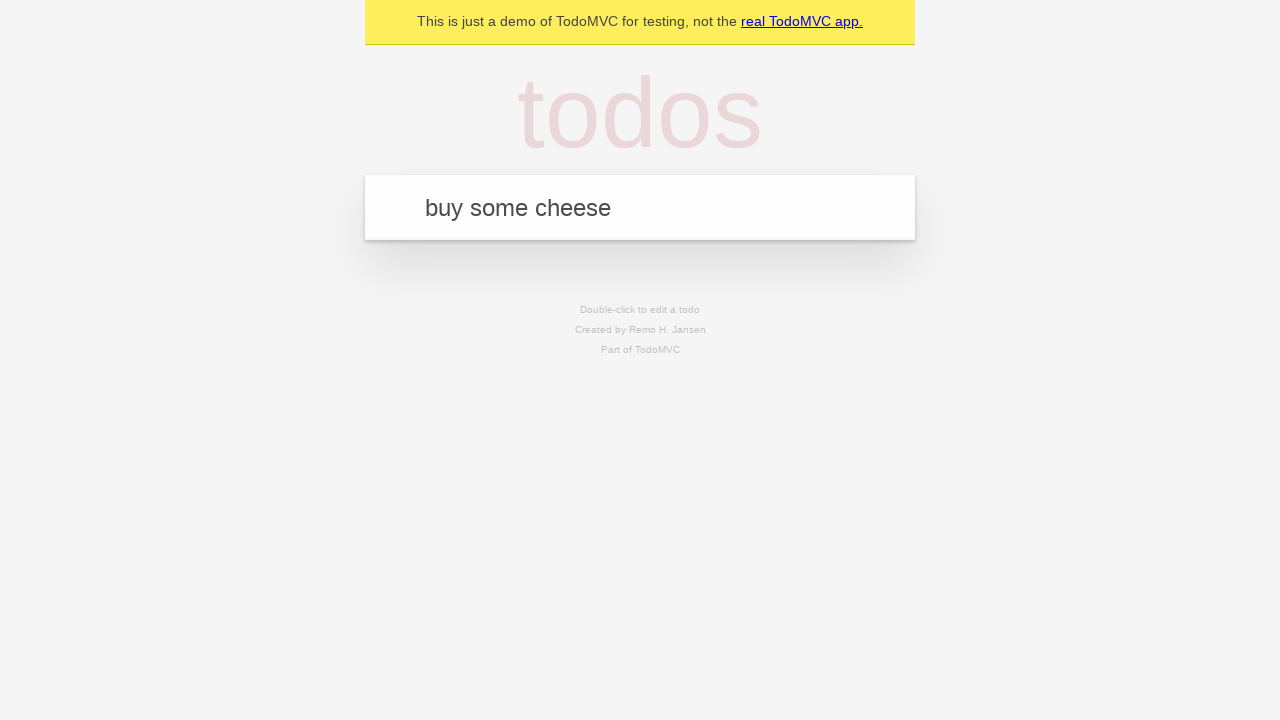

Pressed Enter to create first todo item on internal:attr=[placeholder="What needs to be done?"i]
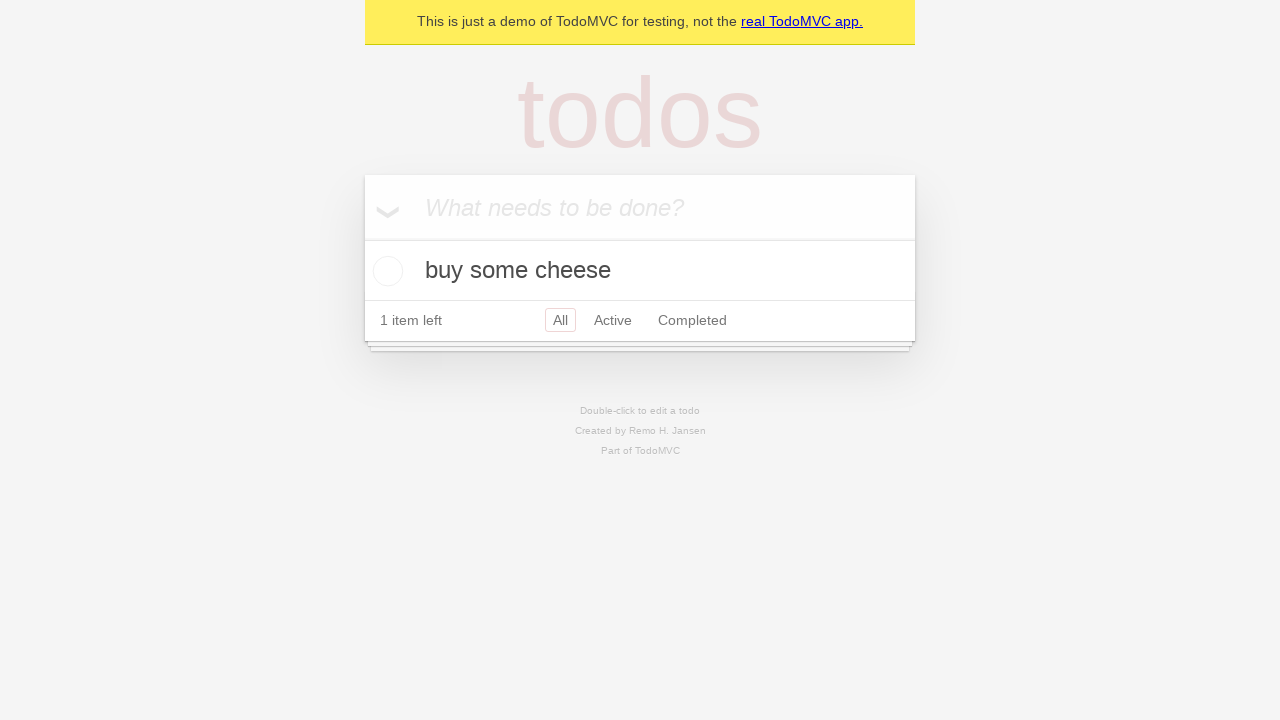

Filled todo input with 'feed the cat' on internal:attr=[placeholder="What needs to be done?"i]
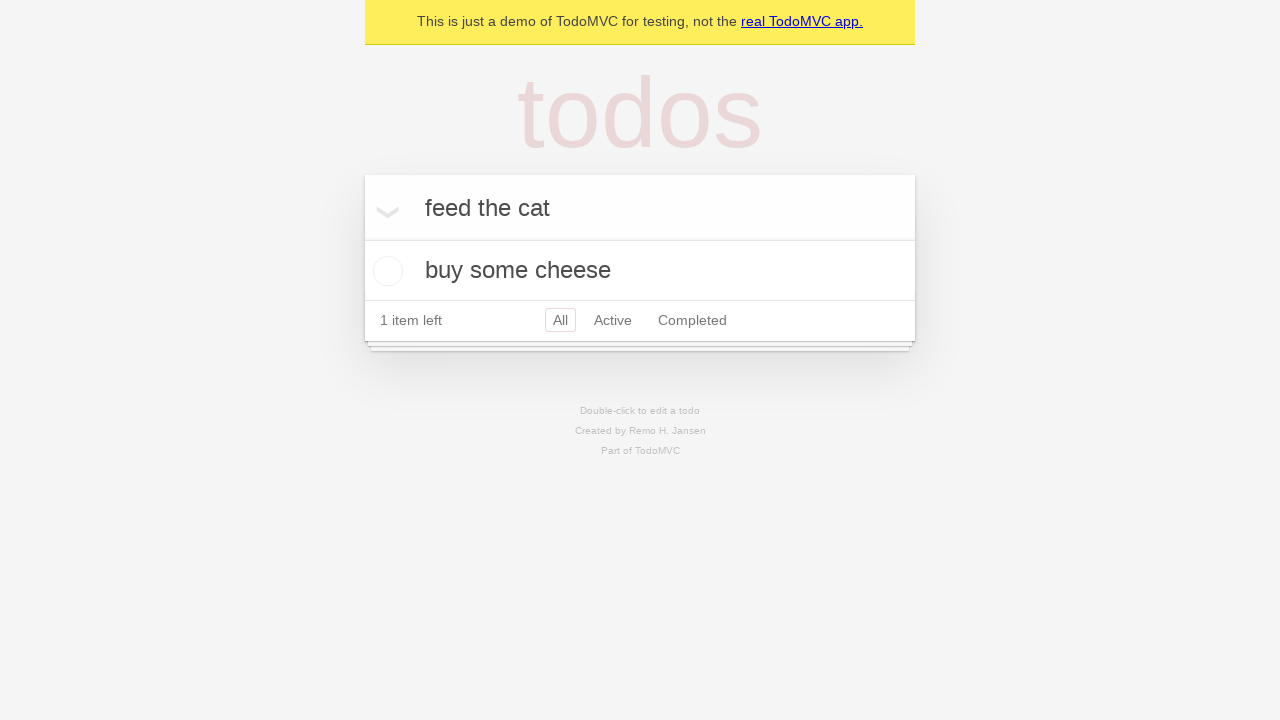

Pressed Enter to create second todo item on internal:attr=[placeholder="What needs to be done?"i]
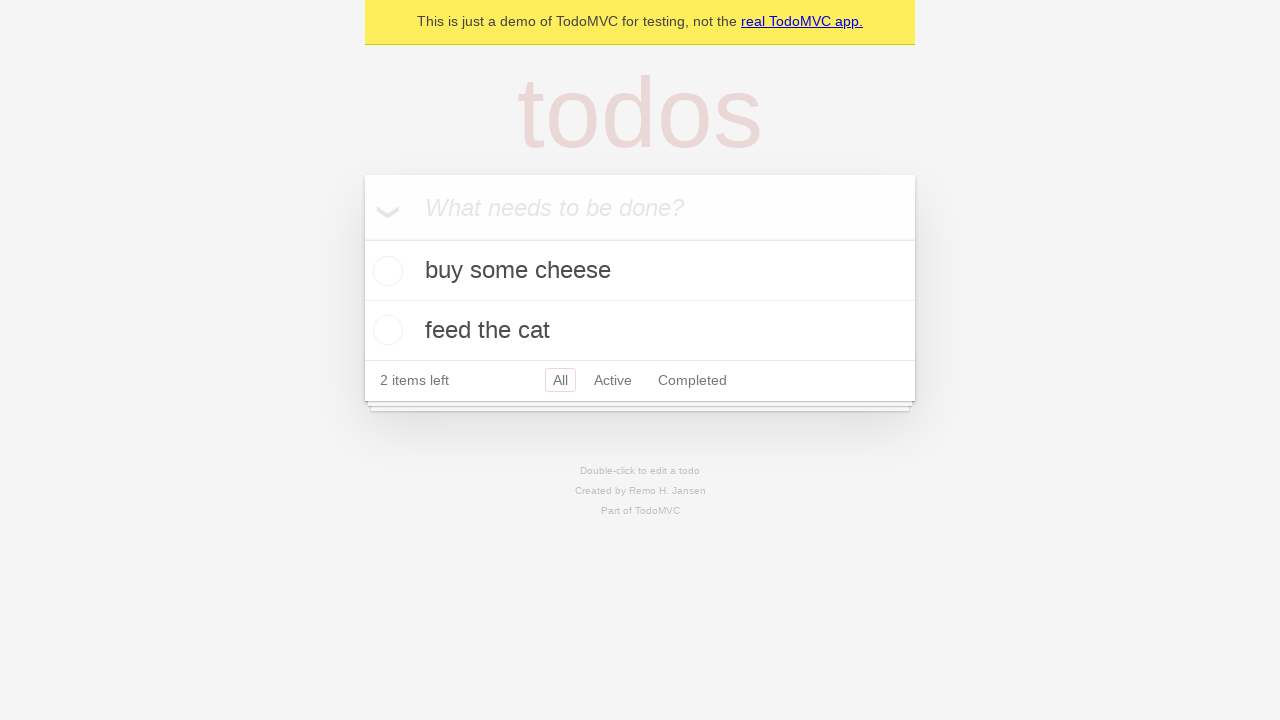

Checked checkbox for first todo item 'buy some cheese' at (385, 271) on [data-testid='todo-item'] >> nth=0 >> internal:role=checkbox
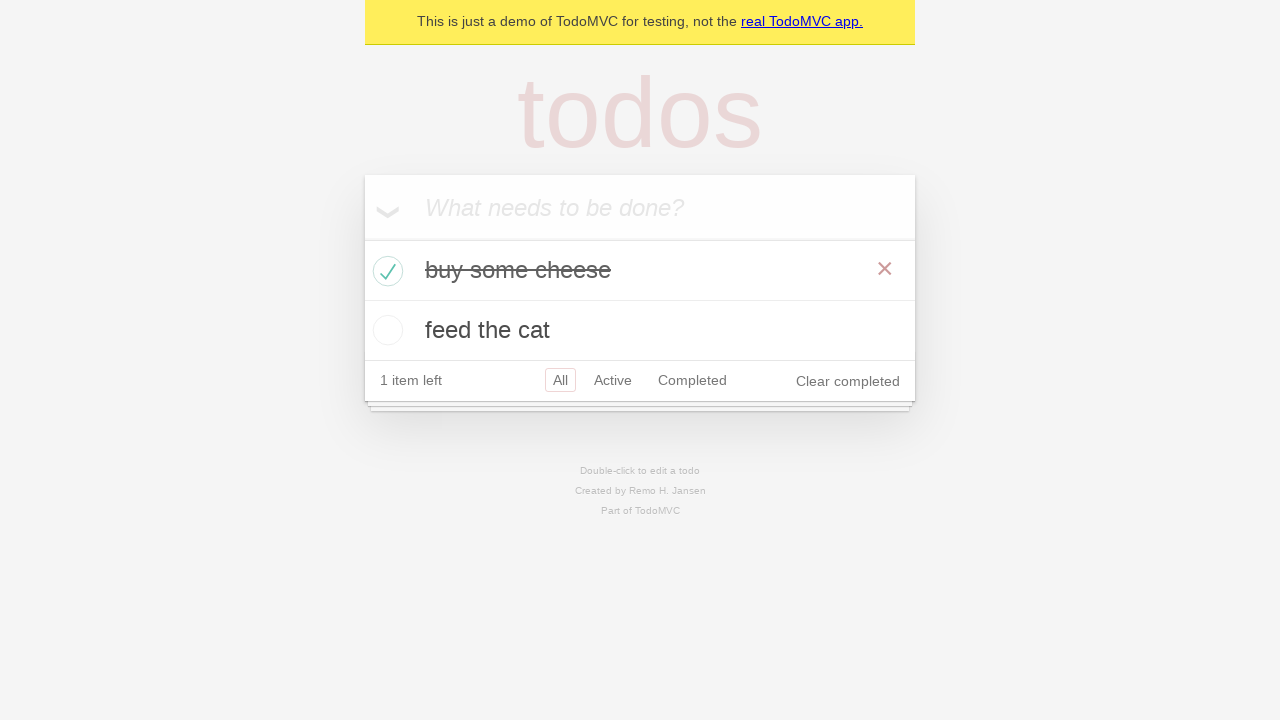

Unchecked checkbox for first todo item to mark it as incomplete at (385, 271) on [data-testid='todo-item'] >> nth=0 >> internal:role=checkbox
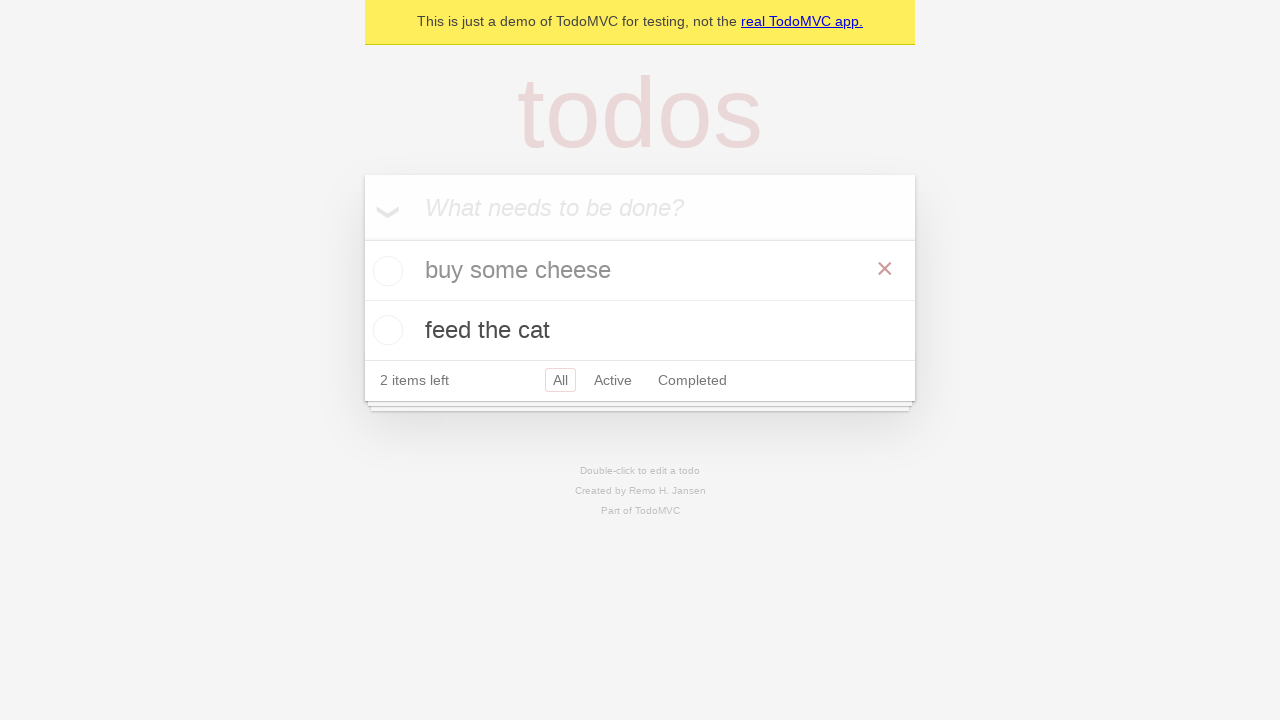

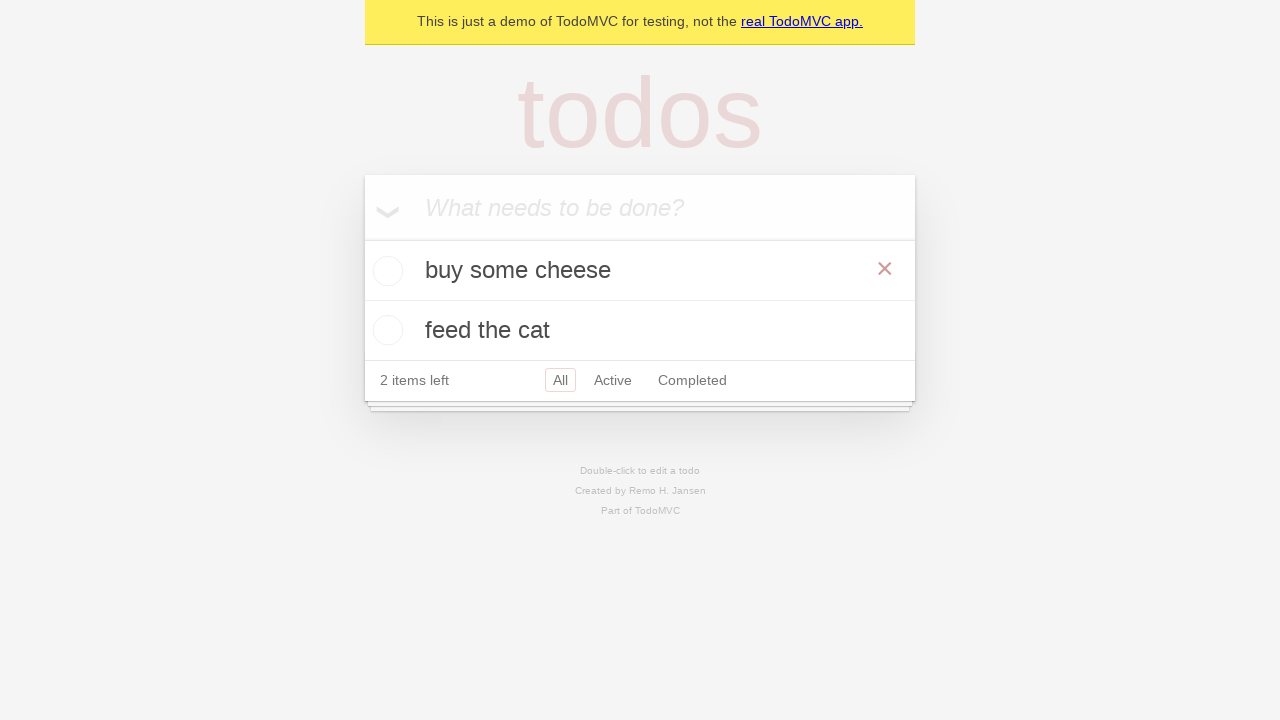